Tests the show/hide functionality of a text input field by clicking hide and show buttons and verifying the element's visibility state

Starting URL: https://www.letskodeit.com/practice

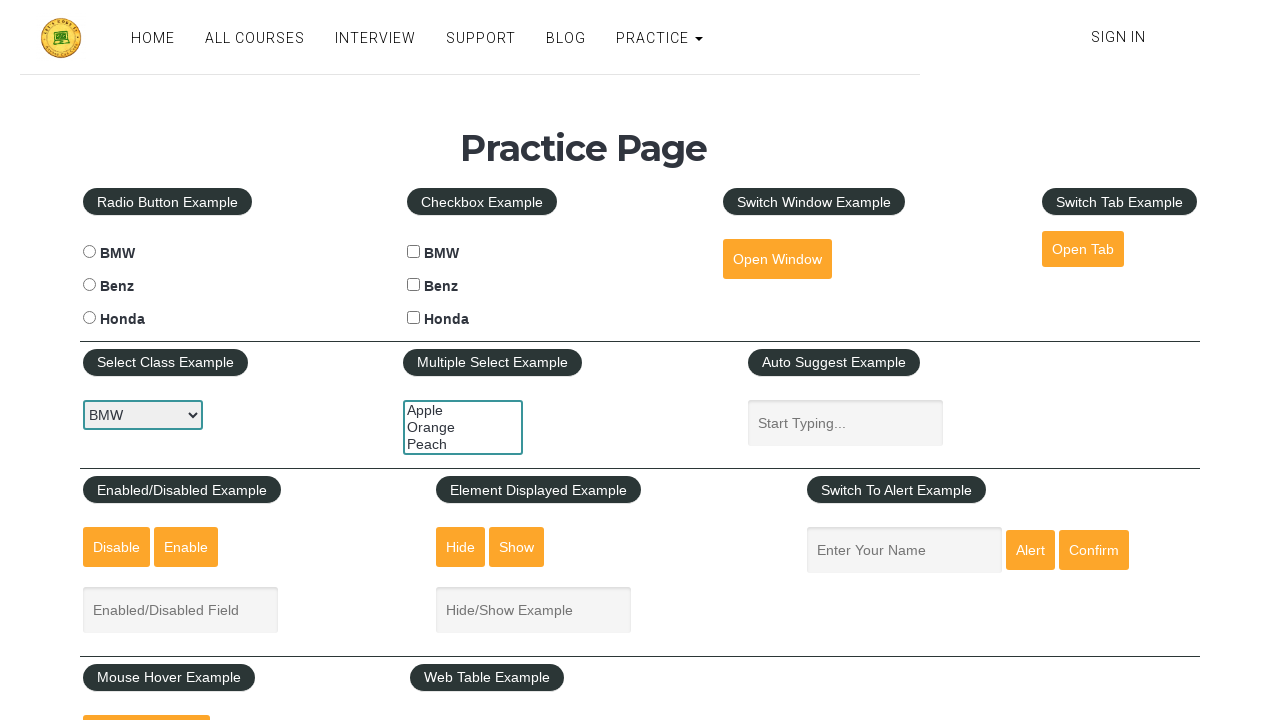

Navigated to Let's Kode It practice page
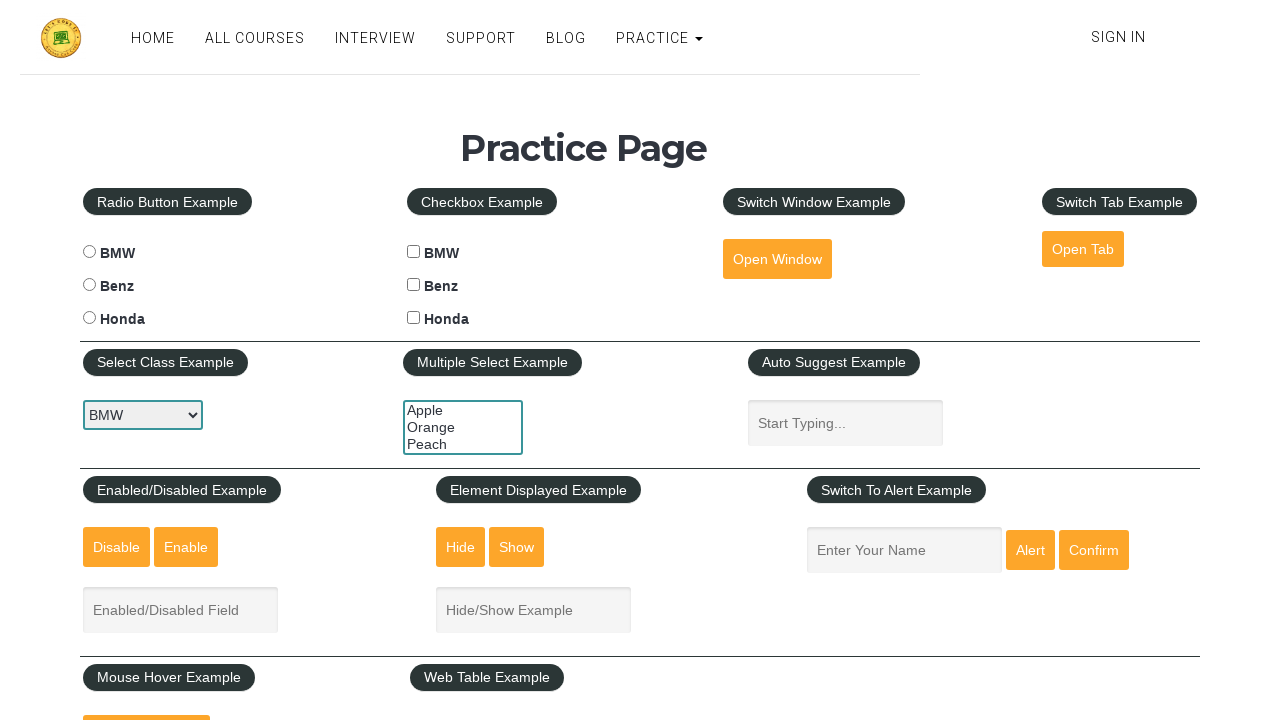

Located the text input element
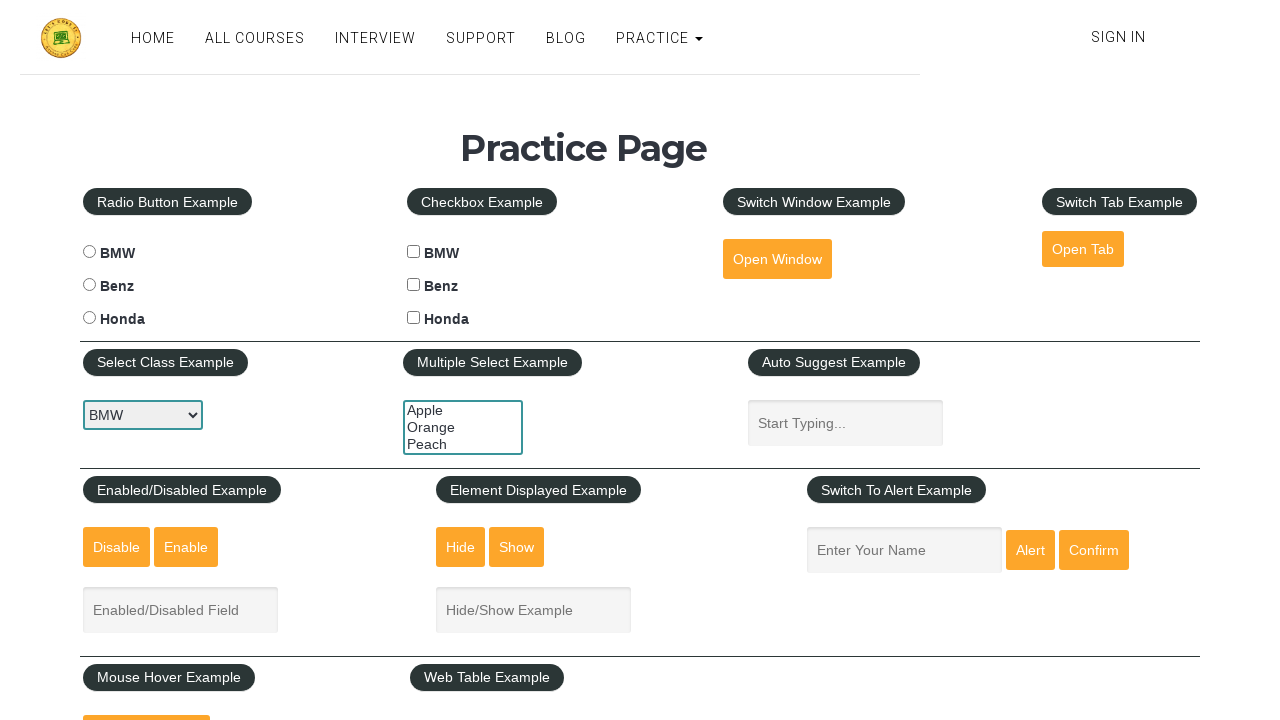

Checked initial visibility state: True
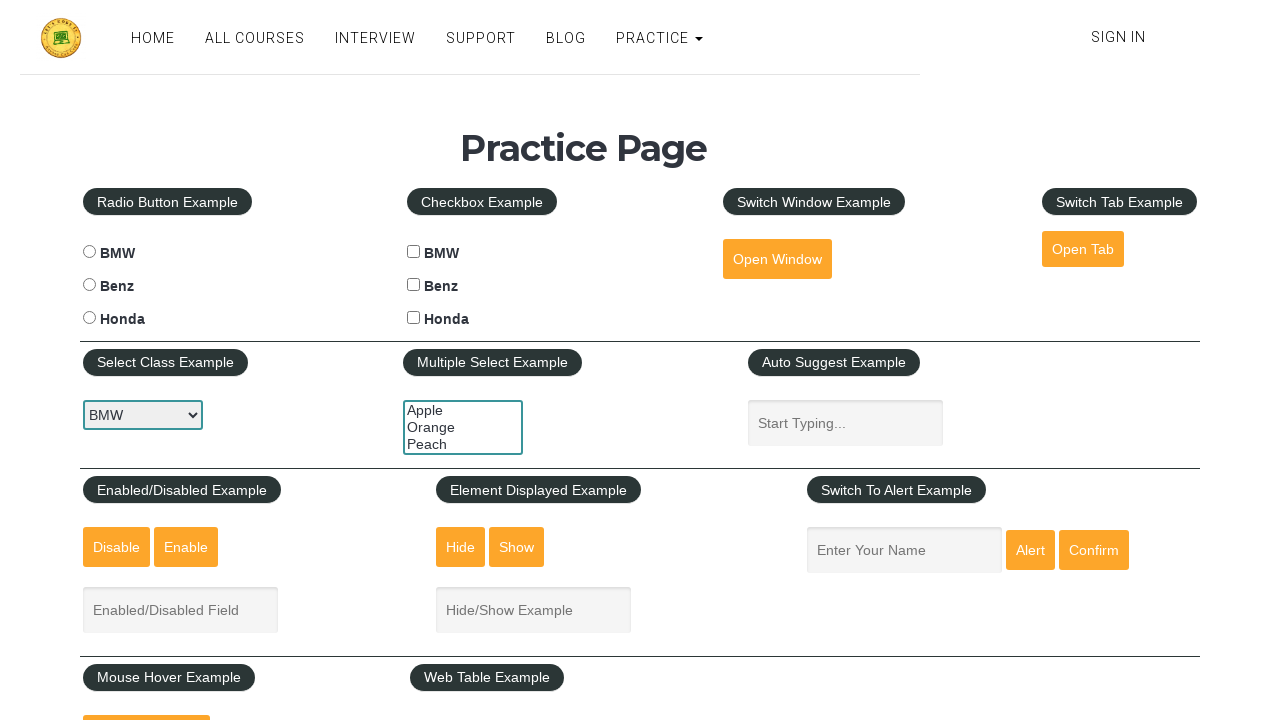

Clicked hide button to hide the text input at (461, 547) on #hide-textbox
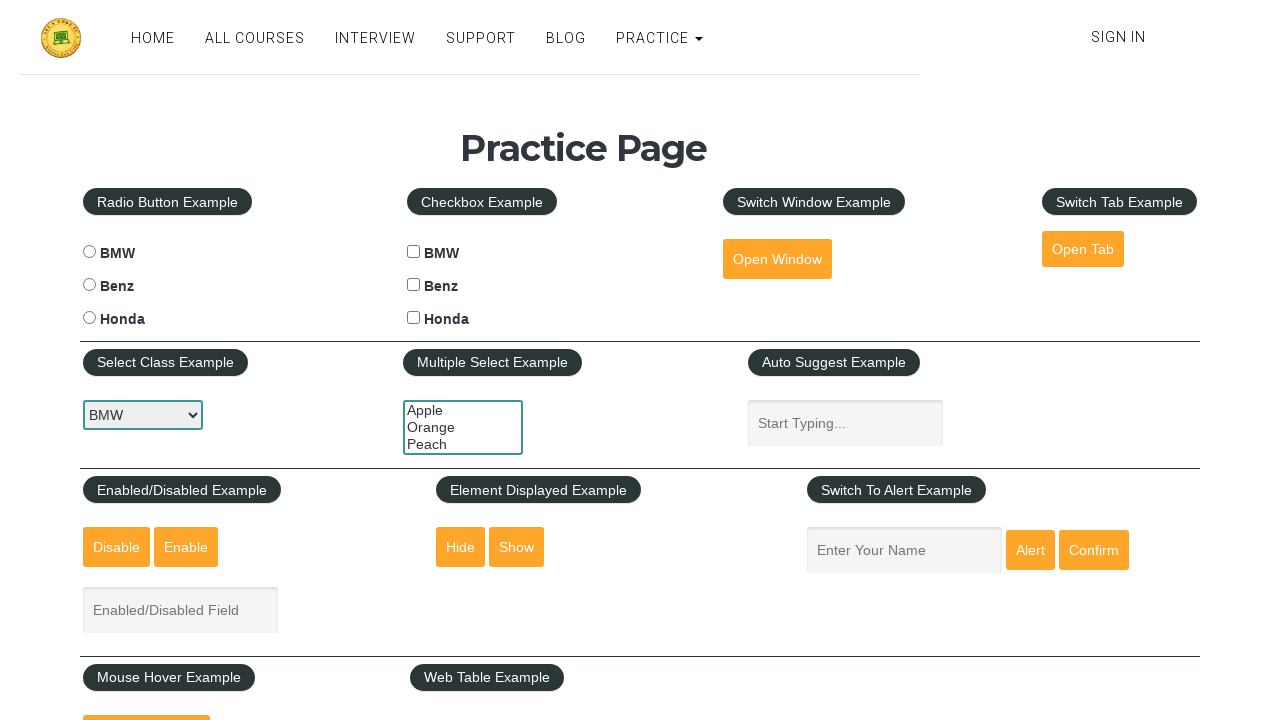

Checked visibility after hiding: False
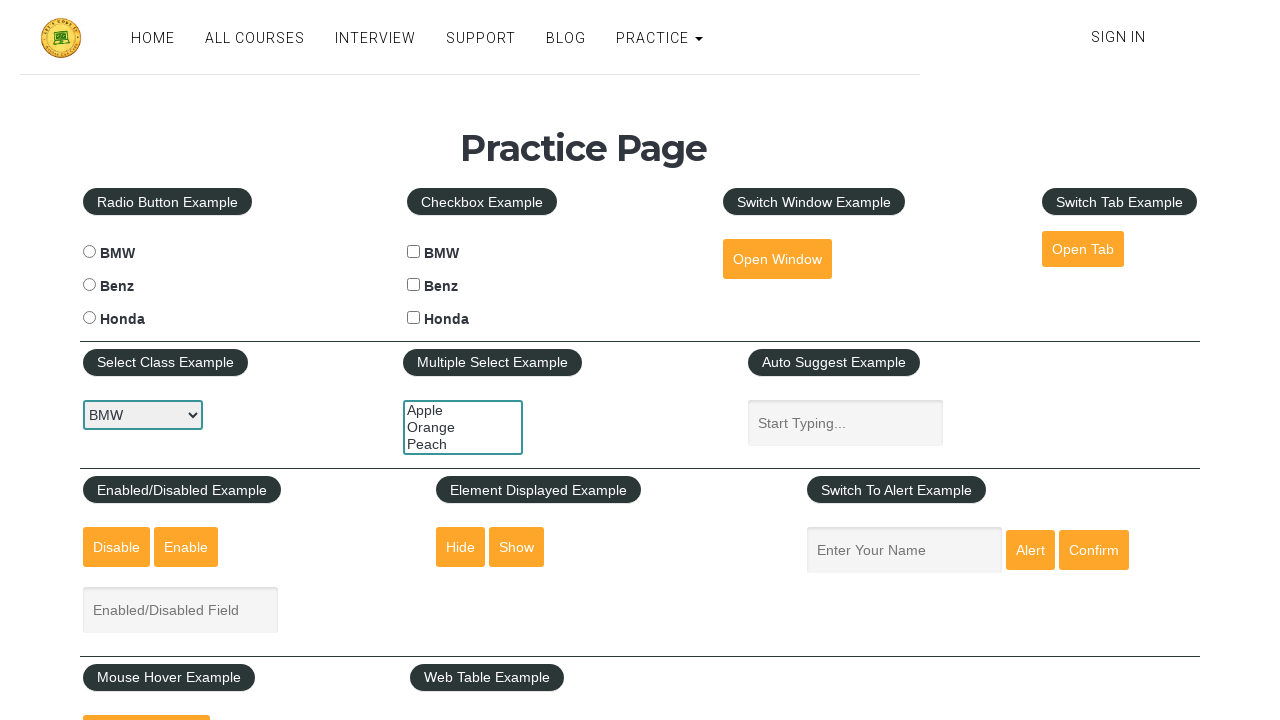

Clicked show button to display the text input again at (517, 547) on #show-textbox
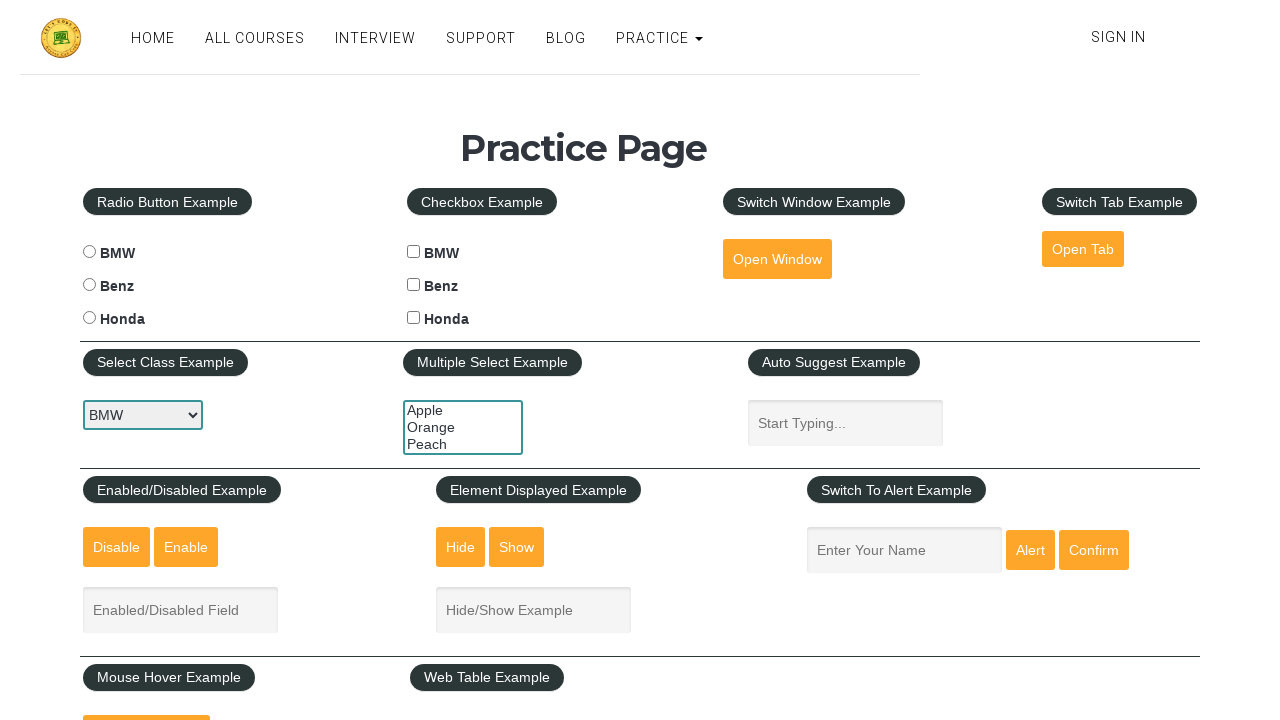

Checked final visibility state after showing: True
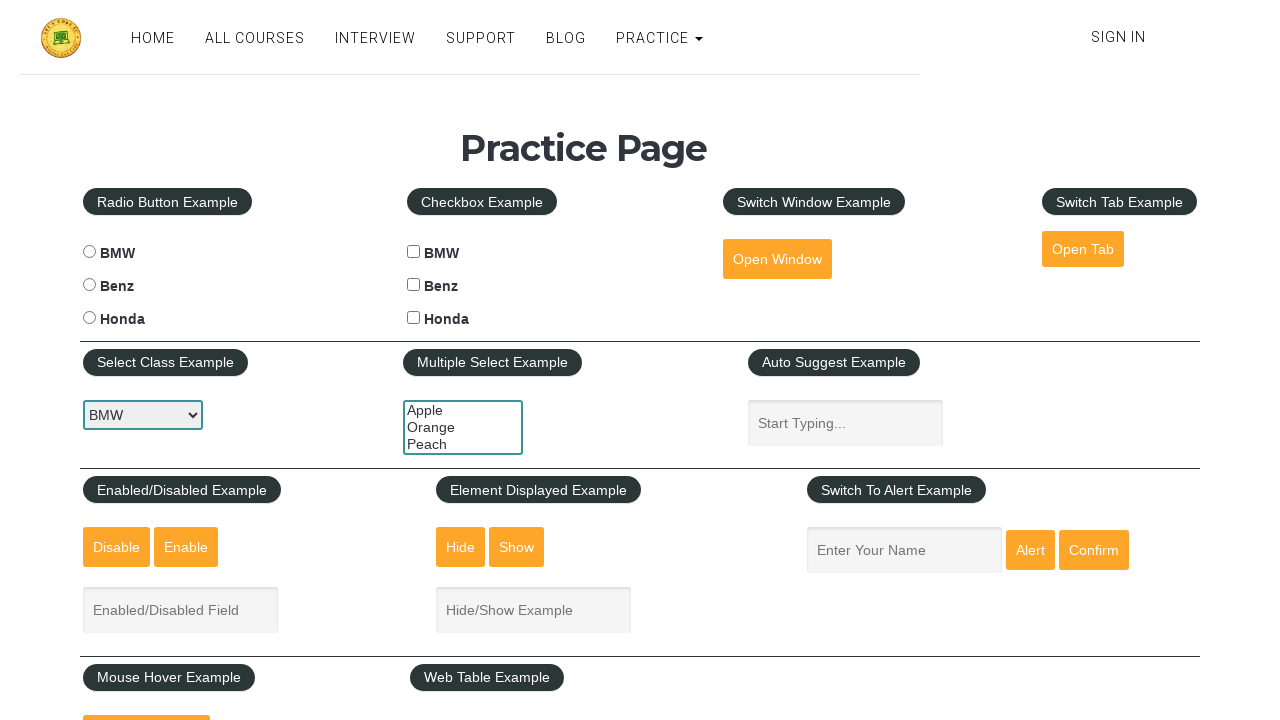

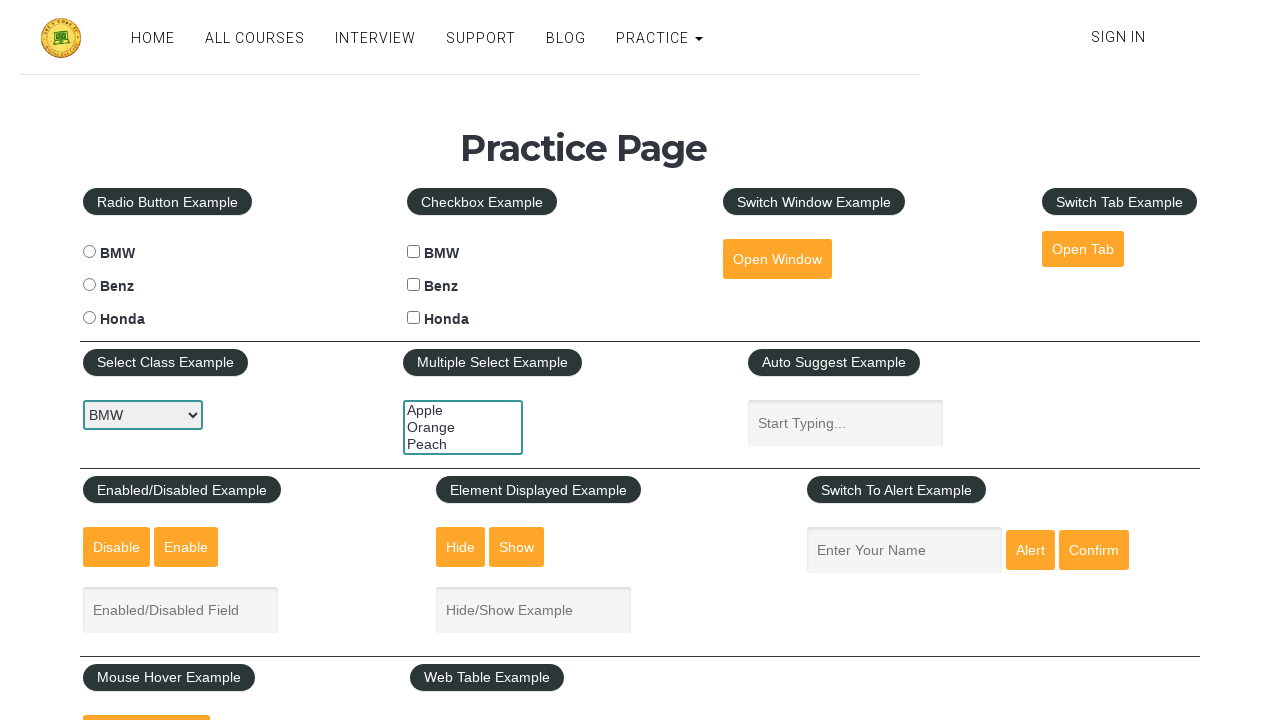